Tests that the page has valid accessibility structure with main content area and navigation elements

Starting URL: https://saraivavision.com.br

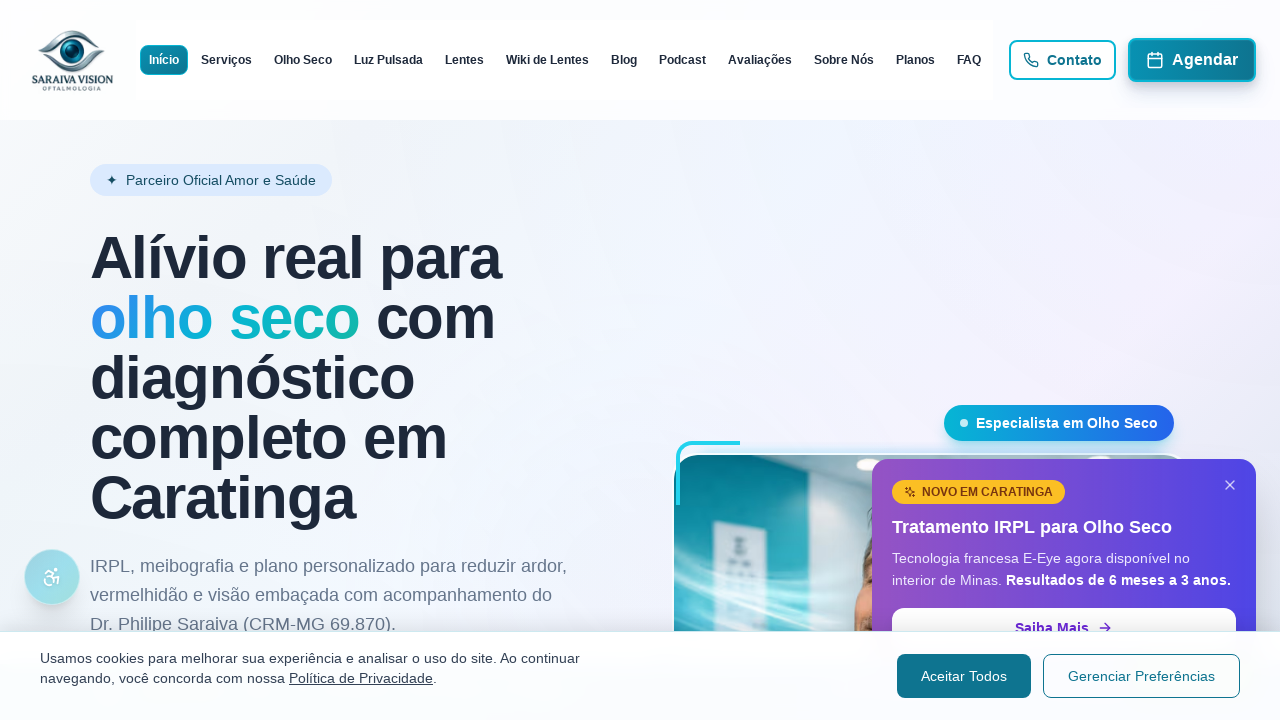

Waited for page to reach networkidle state
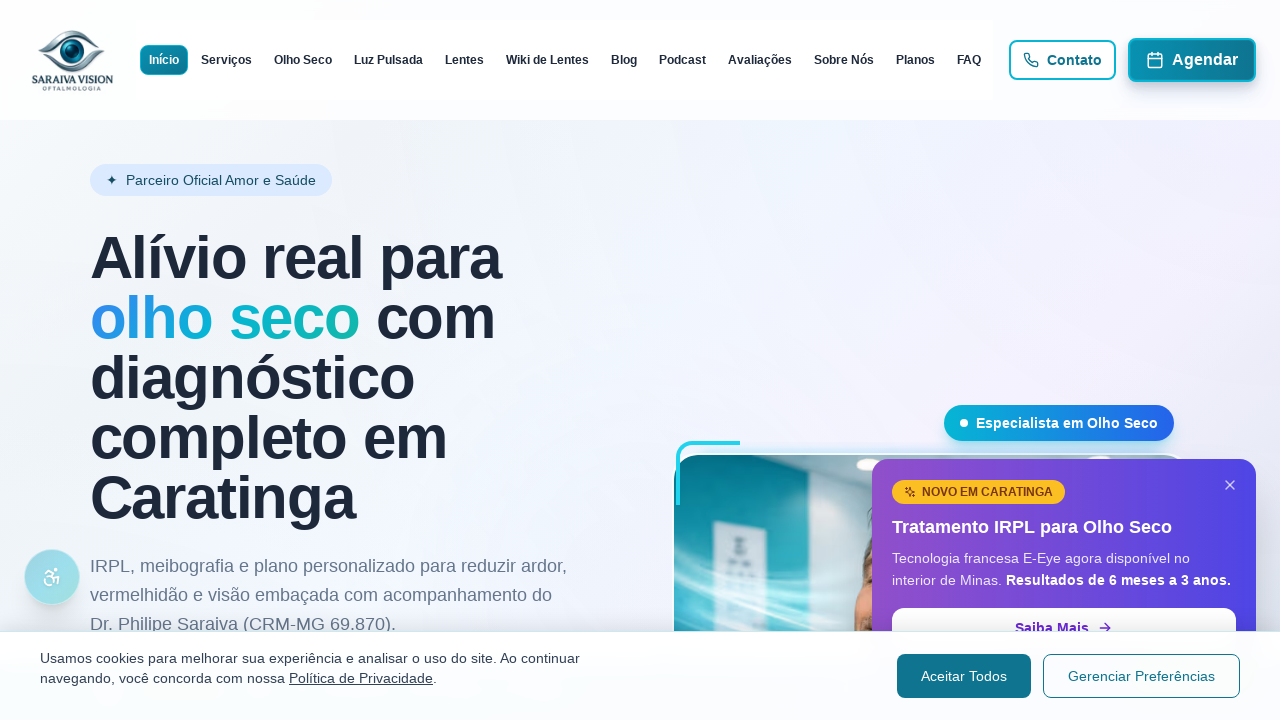

Located main content area elements
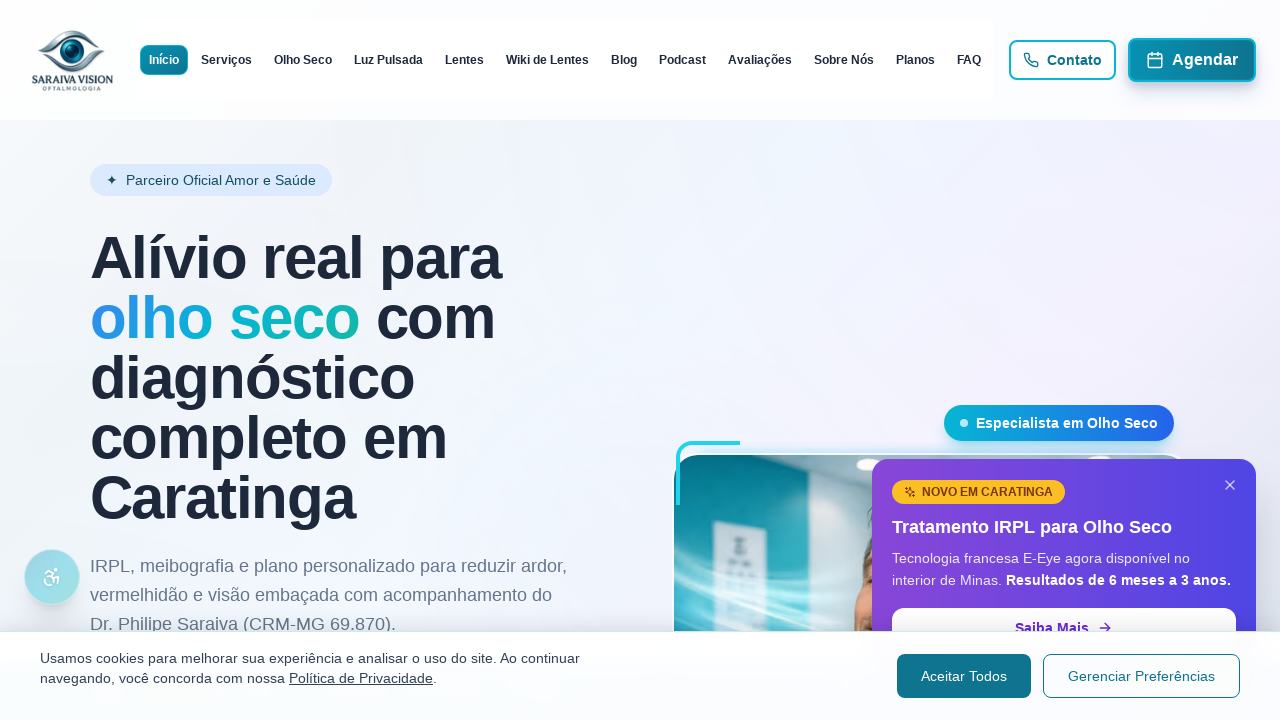

Verified that exactly one main content area exists
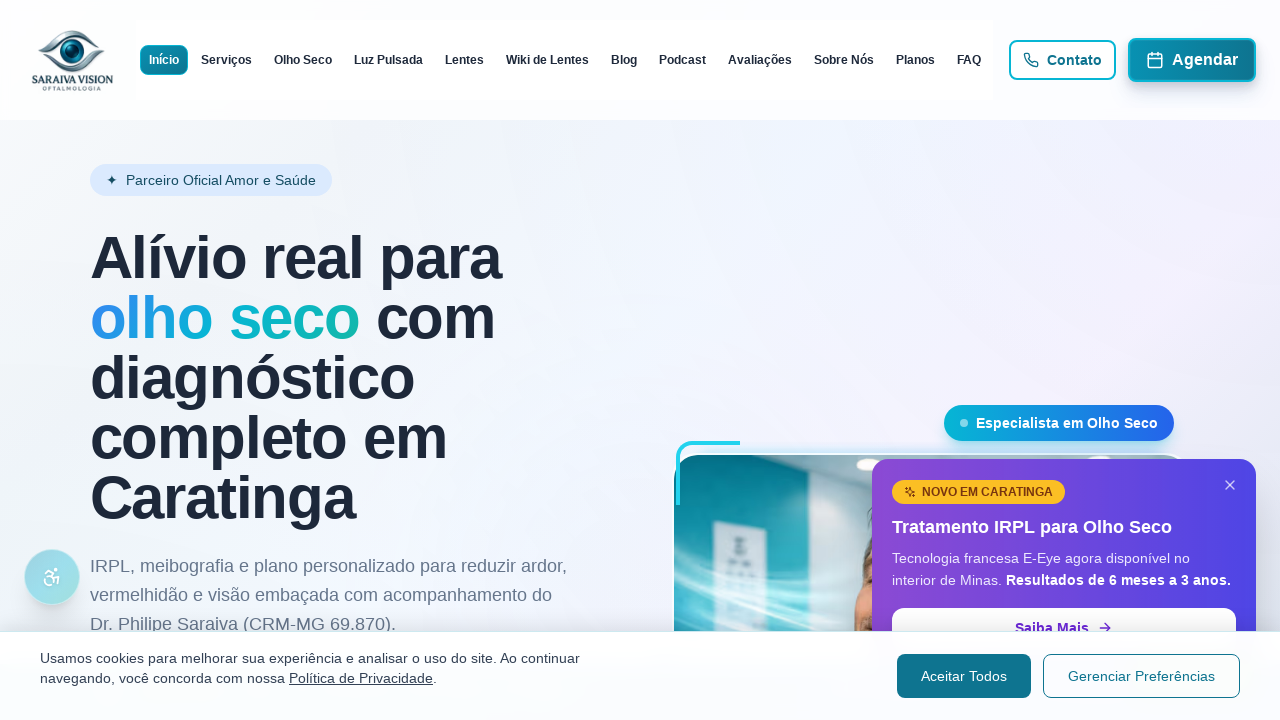

Located navigation elements
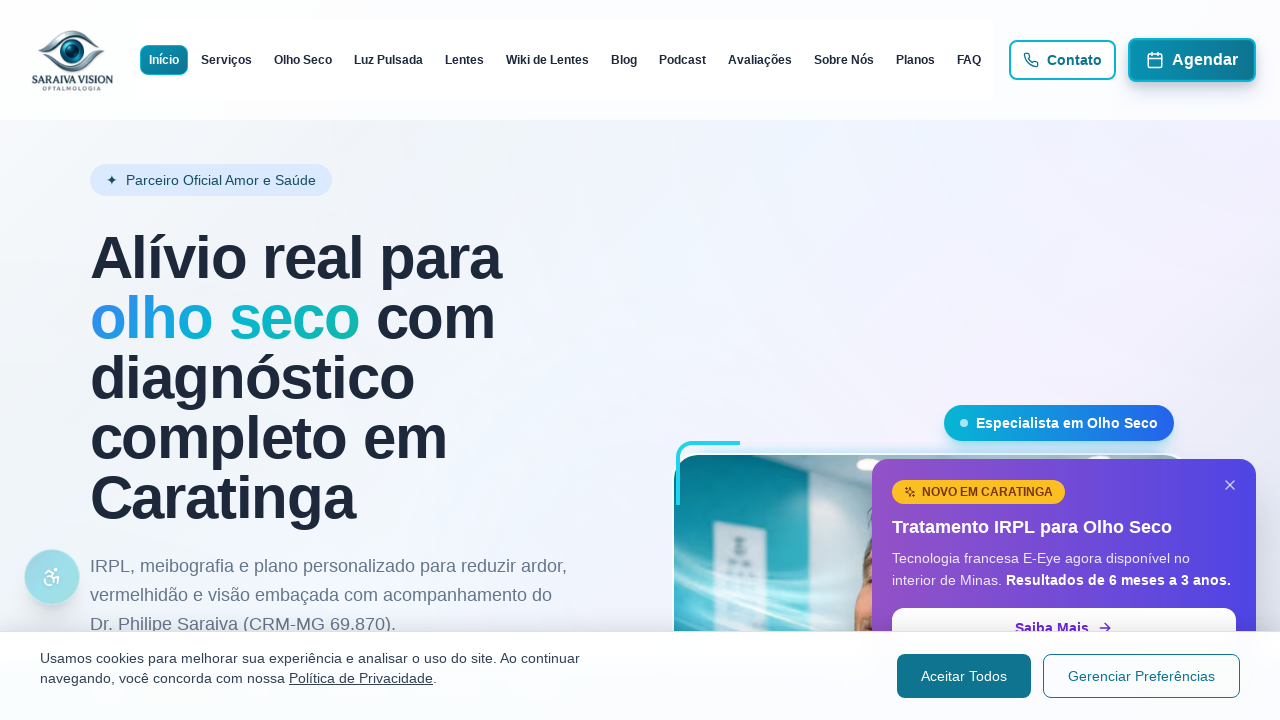

Verified that at least one navigation element exists
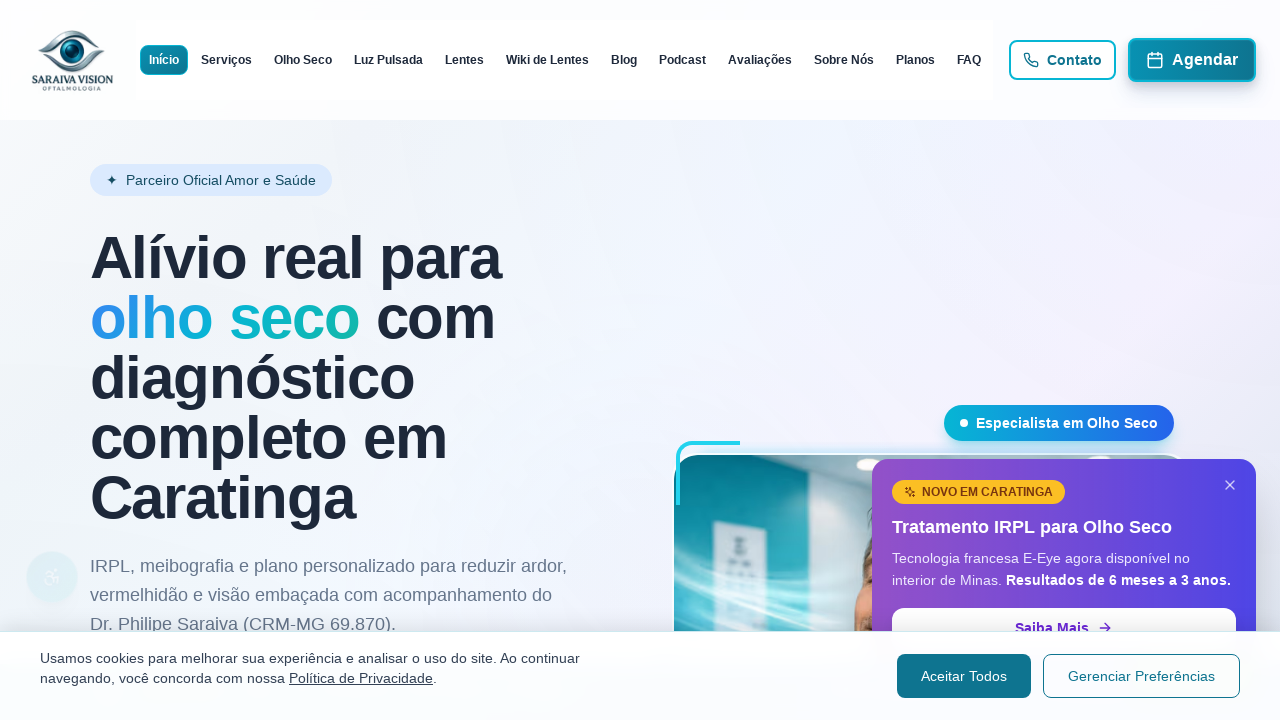

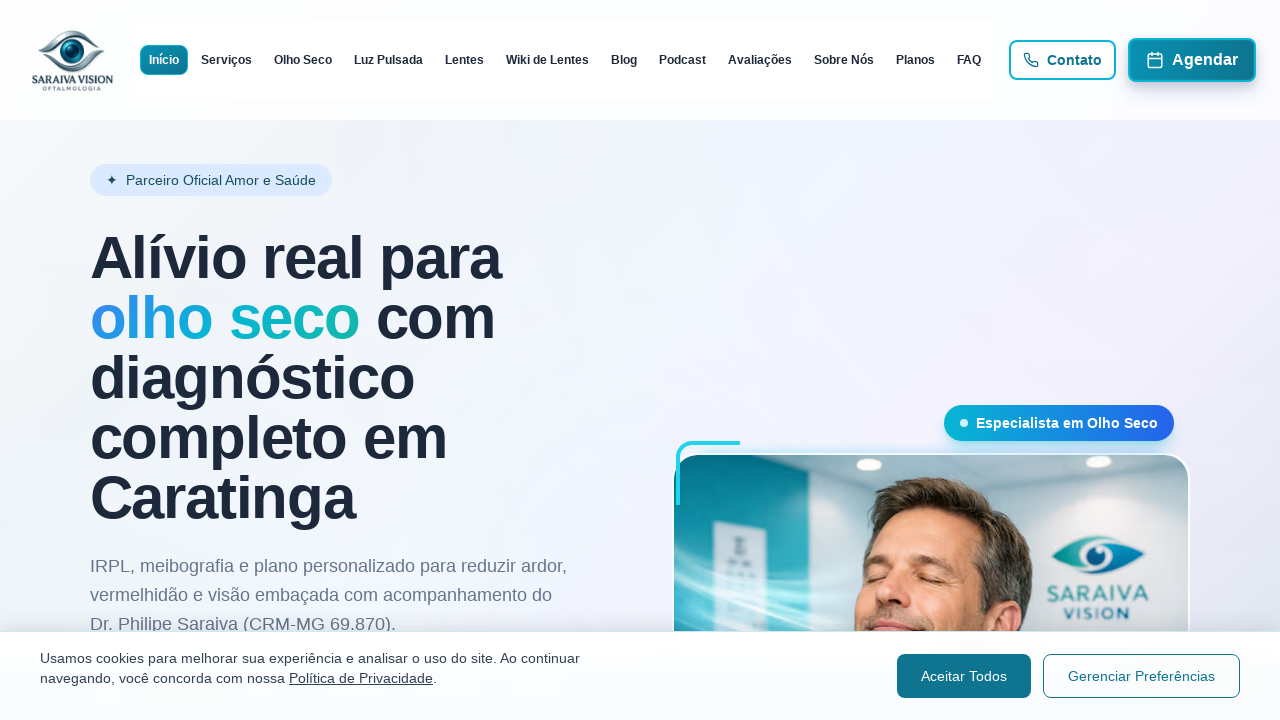